Tests input field functionality by entering a number, using arrow keys to modify it, and clearing the field

Starting URL: http://the-internet.herokuapp.com/inputs

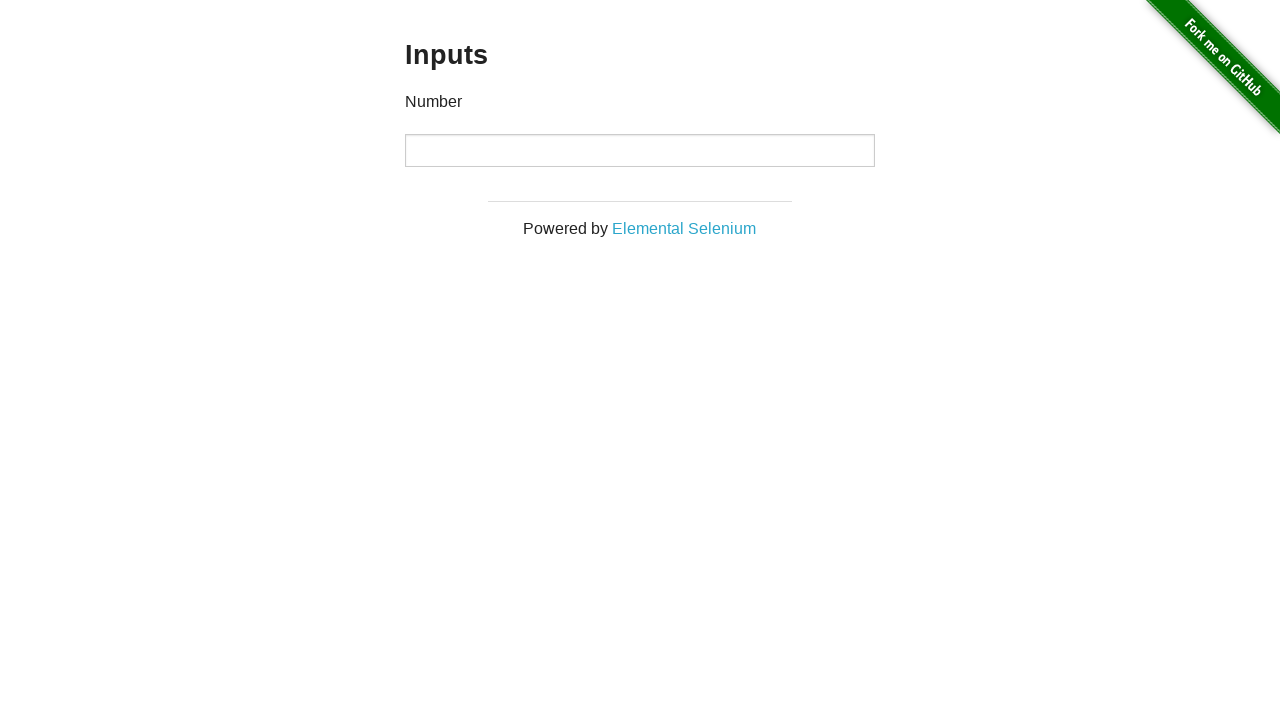

Located the input field
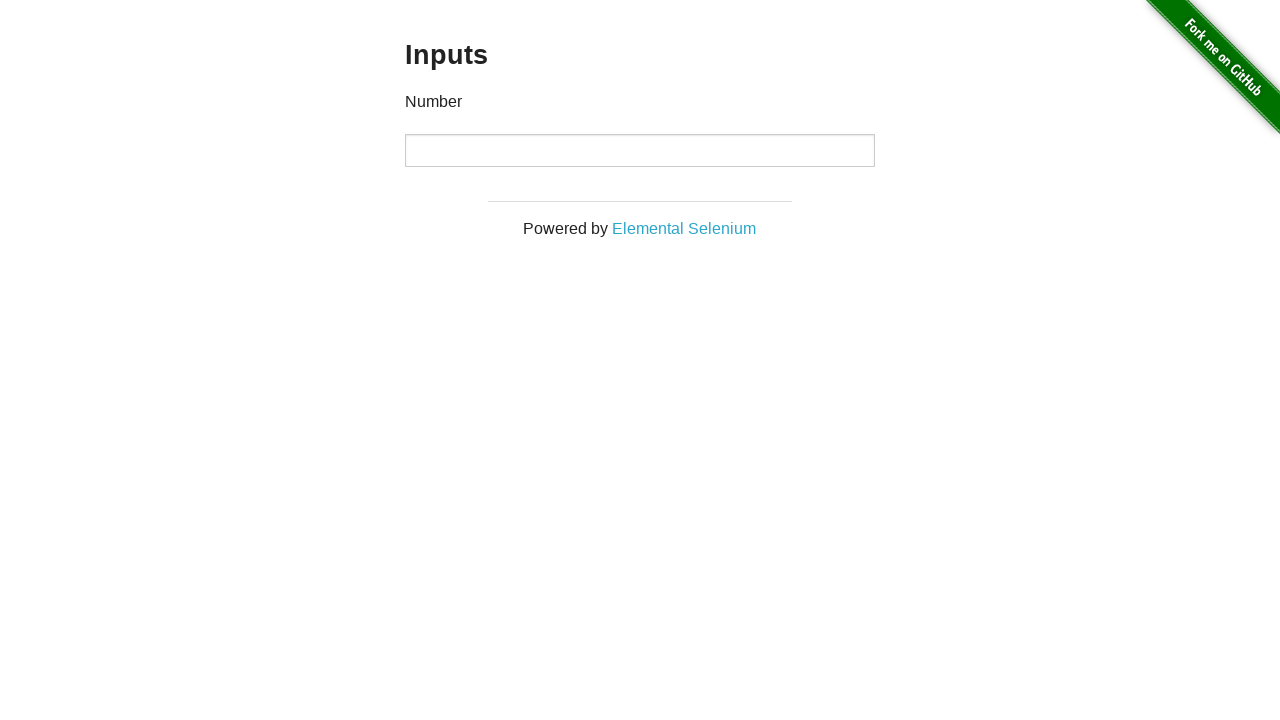

Entered initial value '18' into input field on input
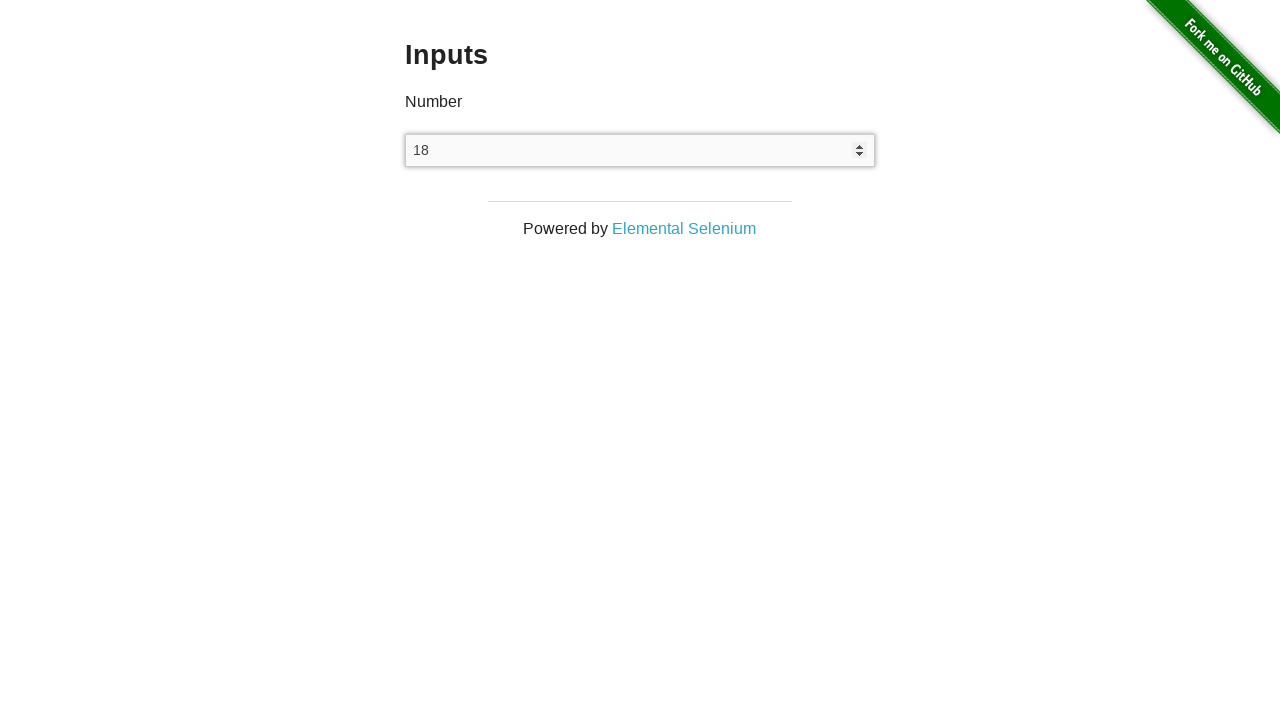

Pressed ArrowDown key to decrement value on input
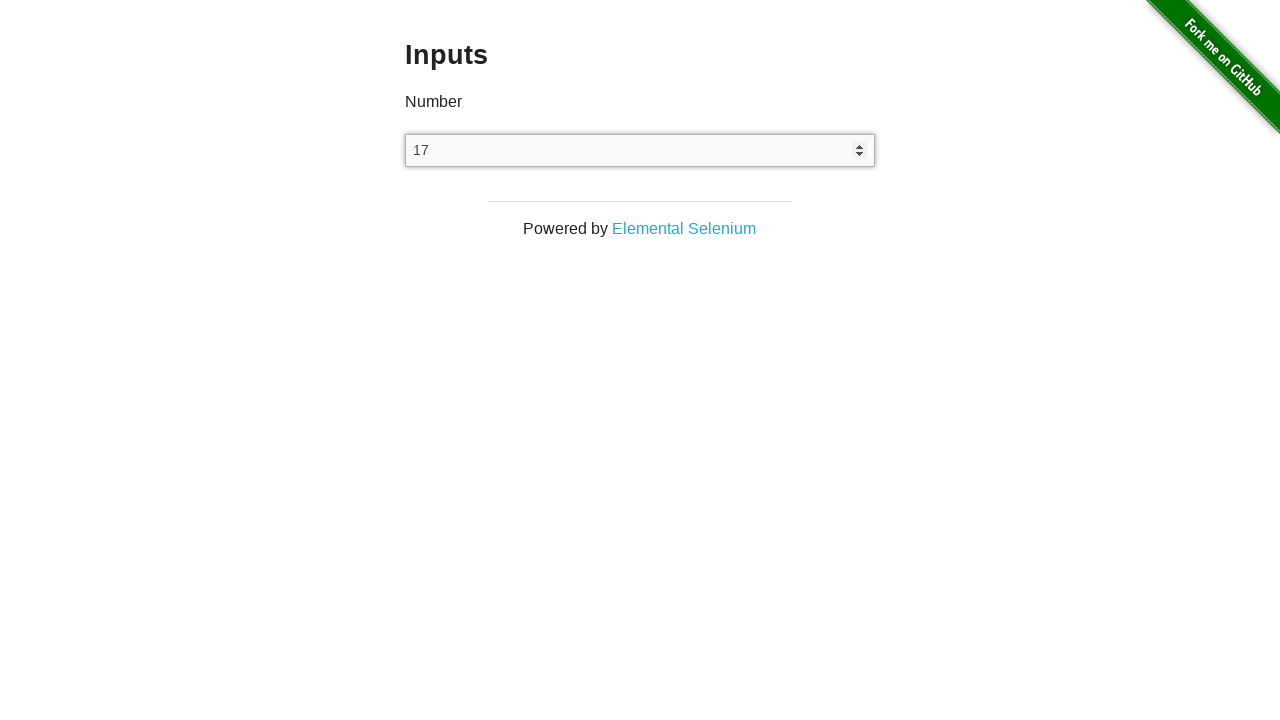

Verified input value decreased to '17' after ArrowDown
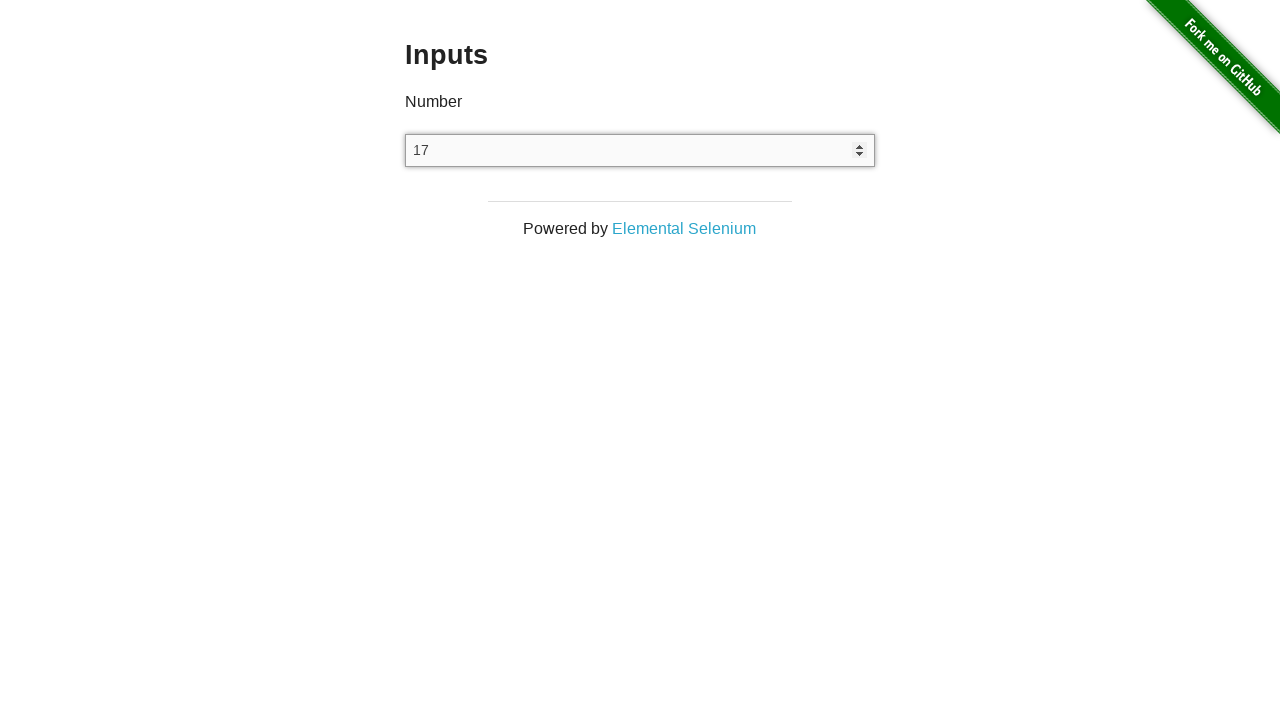

Cleared the input field on input
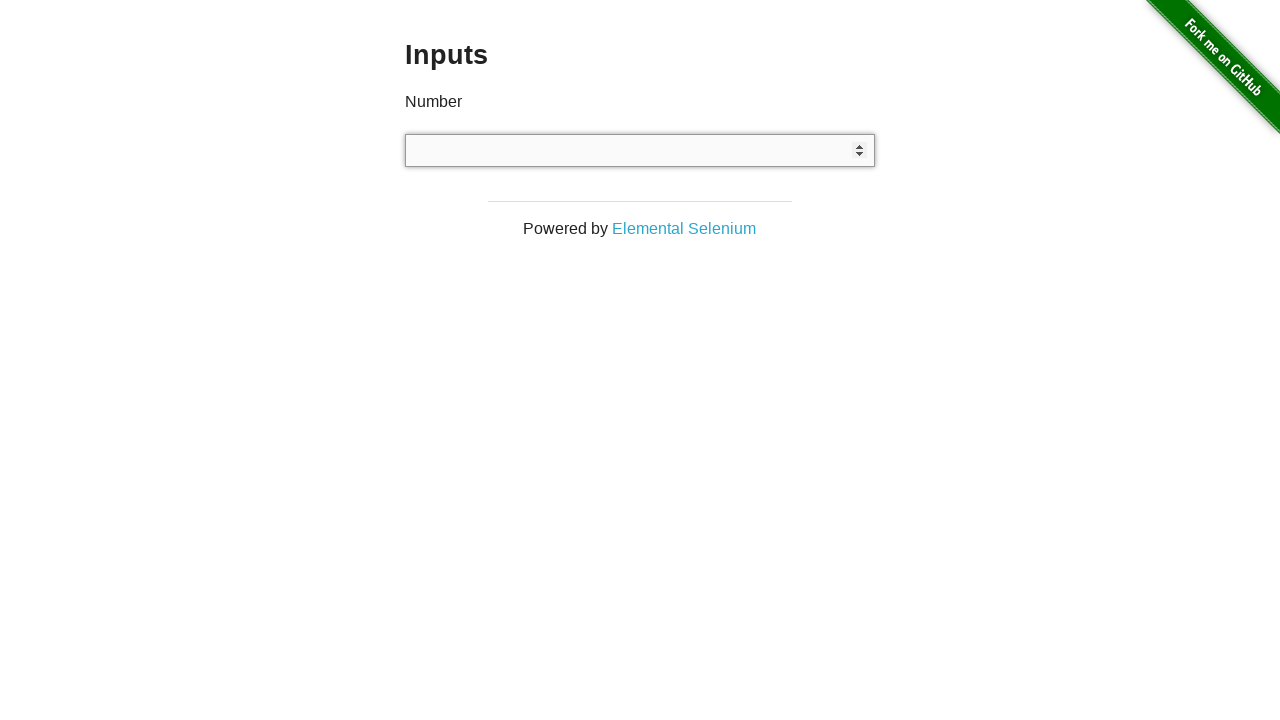

Verified input field is now empty
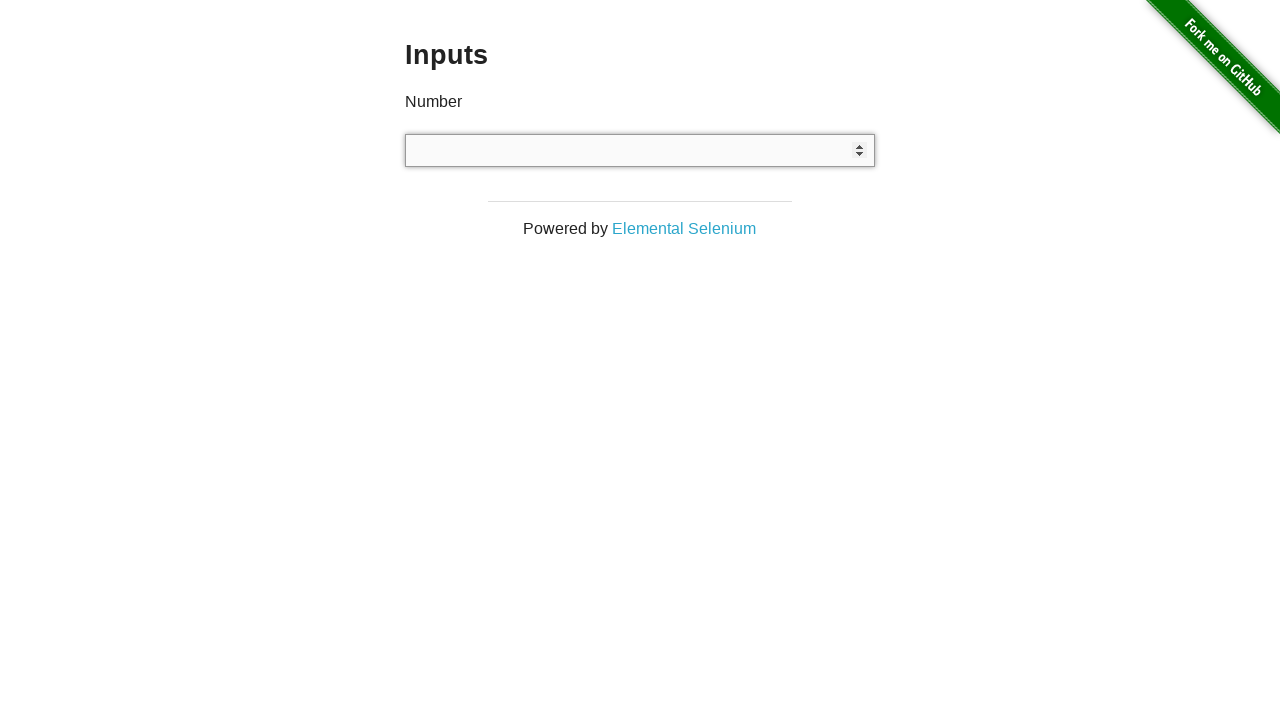

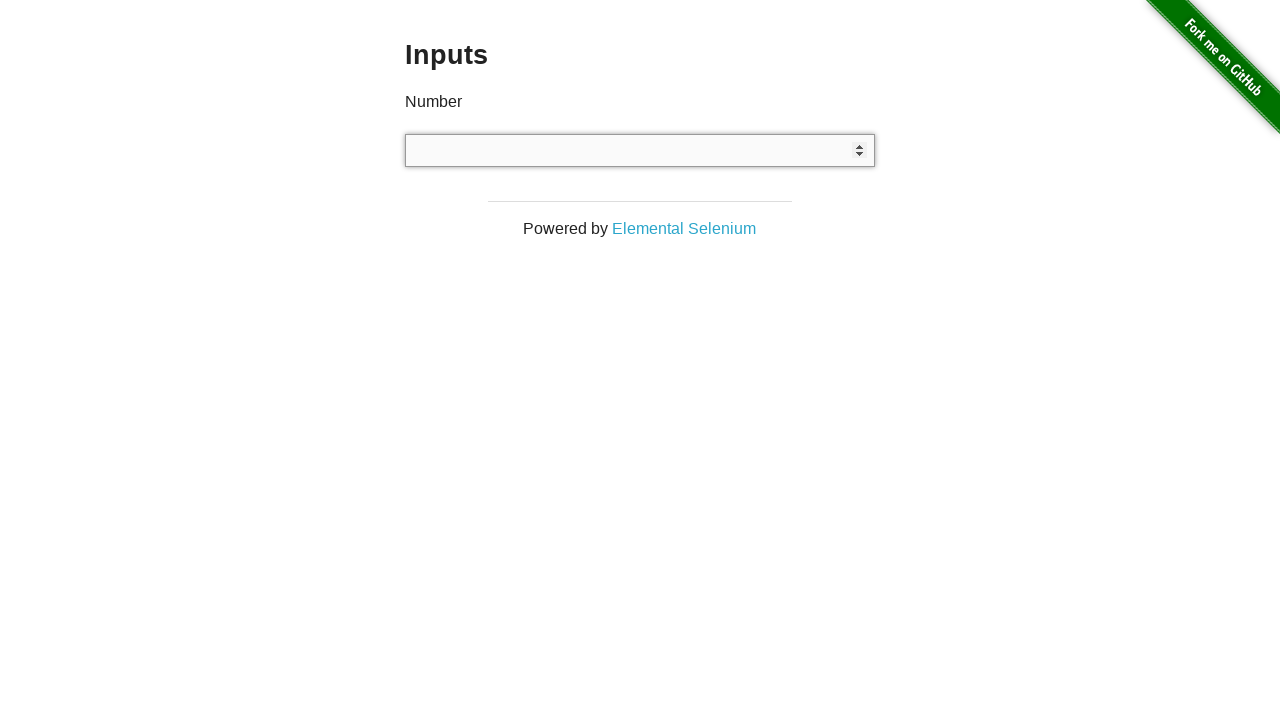